Tests browser window management by navigating to Flipkart and manipulating window state (maximize and fullscreen)

Starting URL: https://www.flipkart.com/

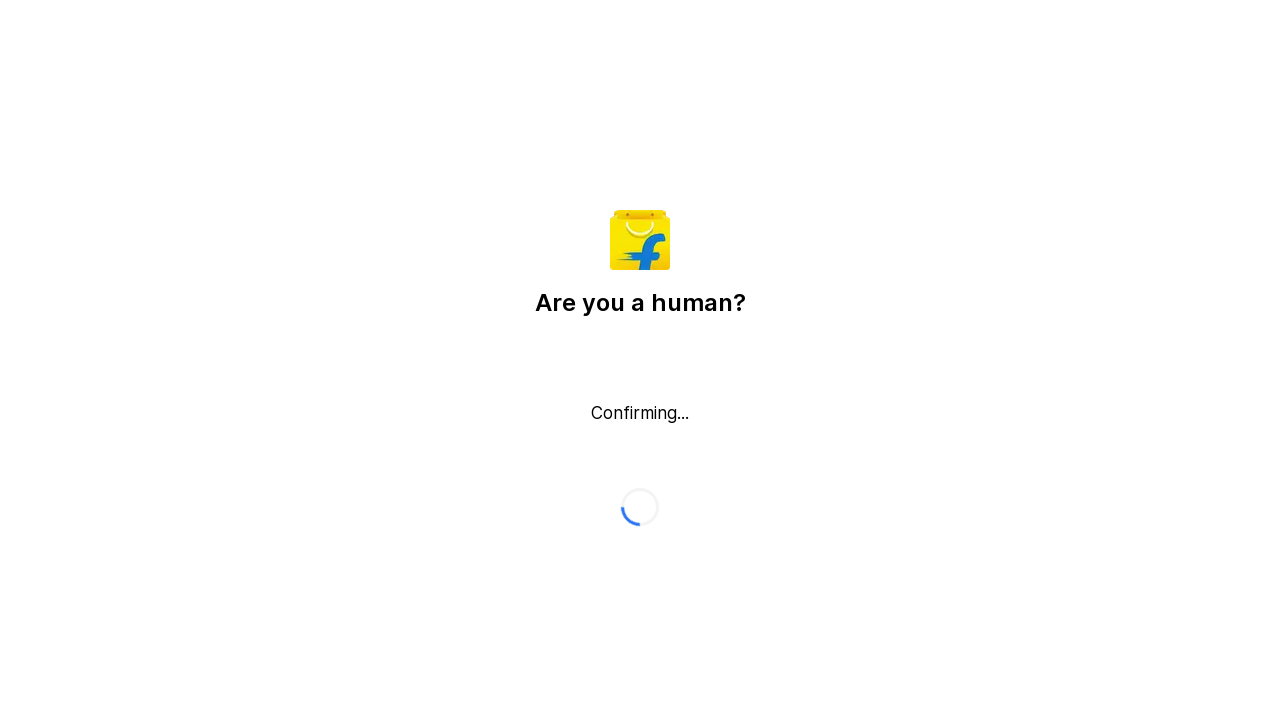

Set viewport size to 1920x1080 to maximize browser window
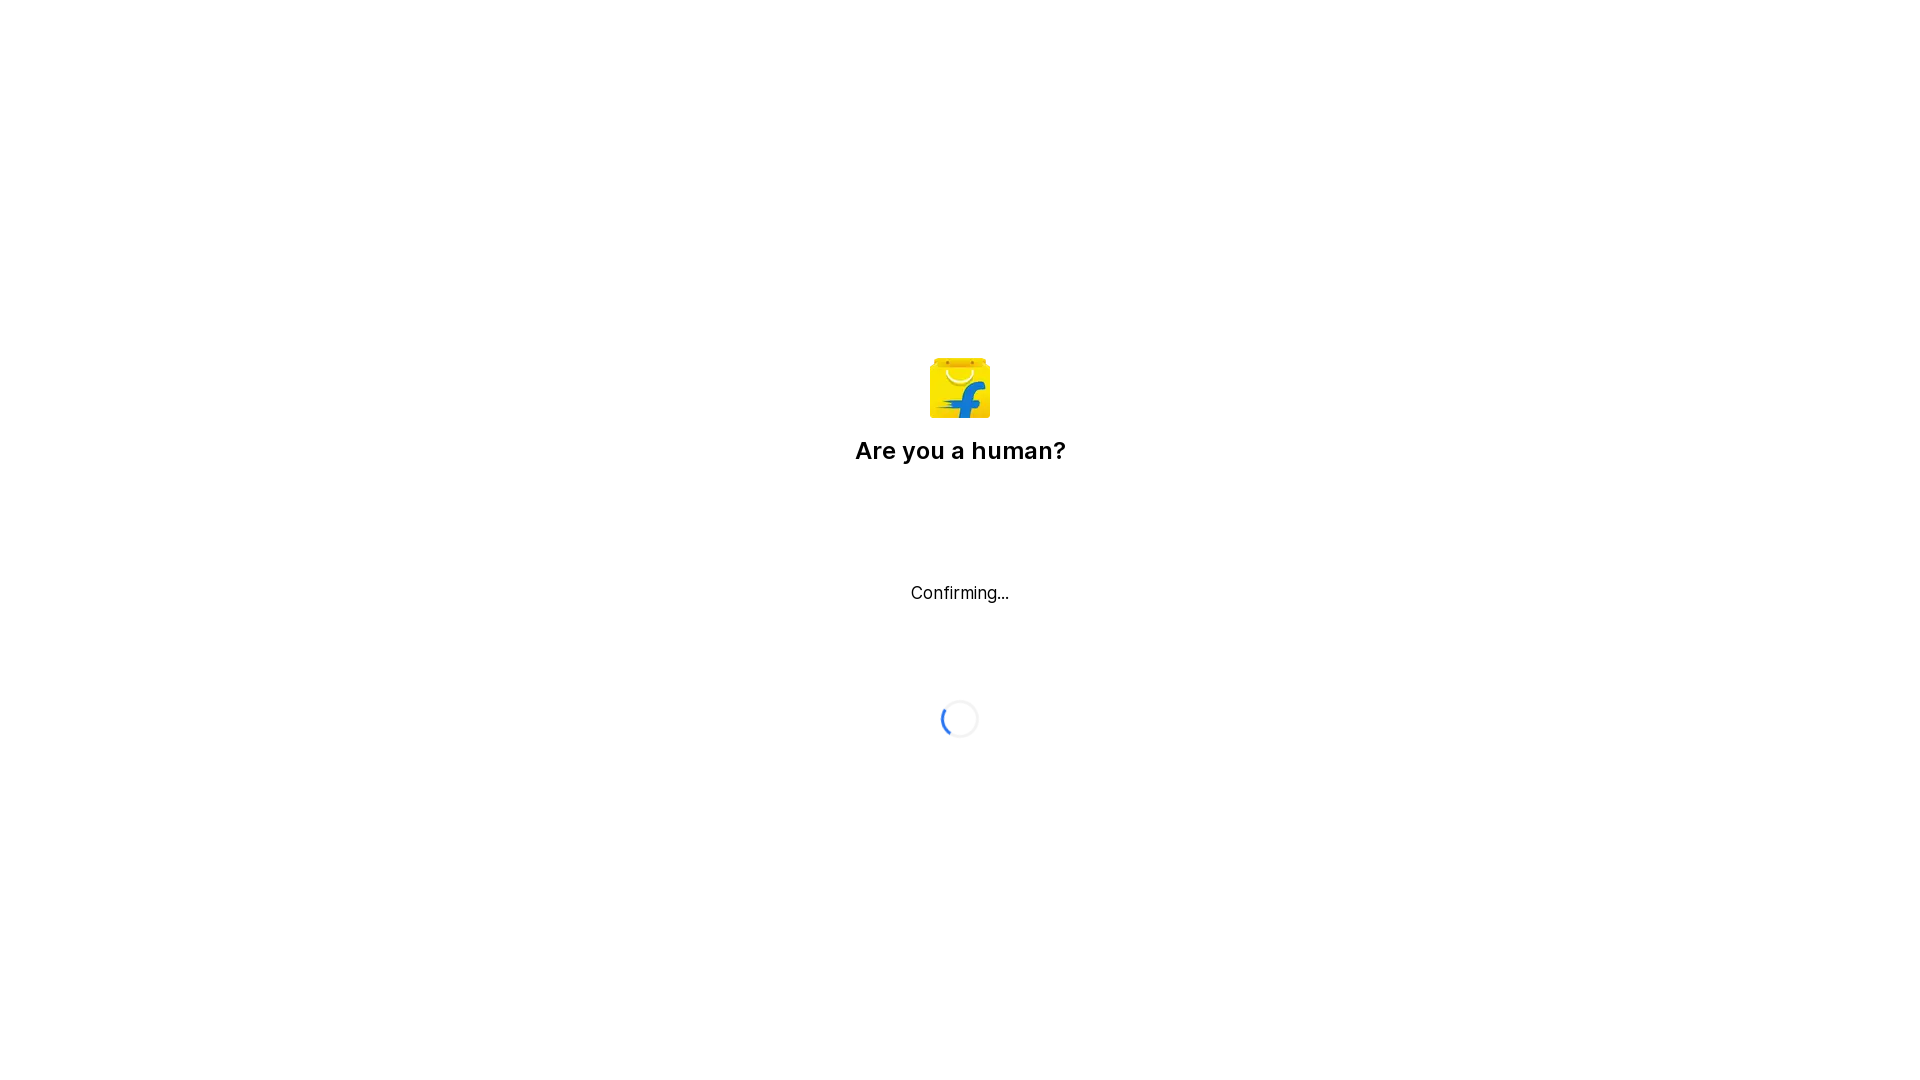

Waited for page DOM content to load
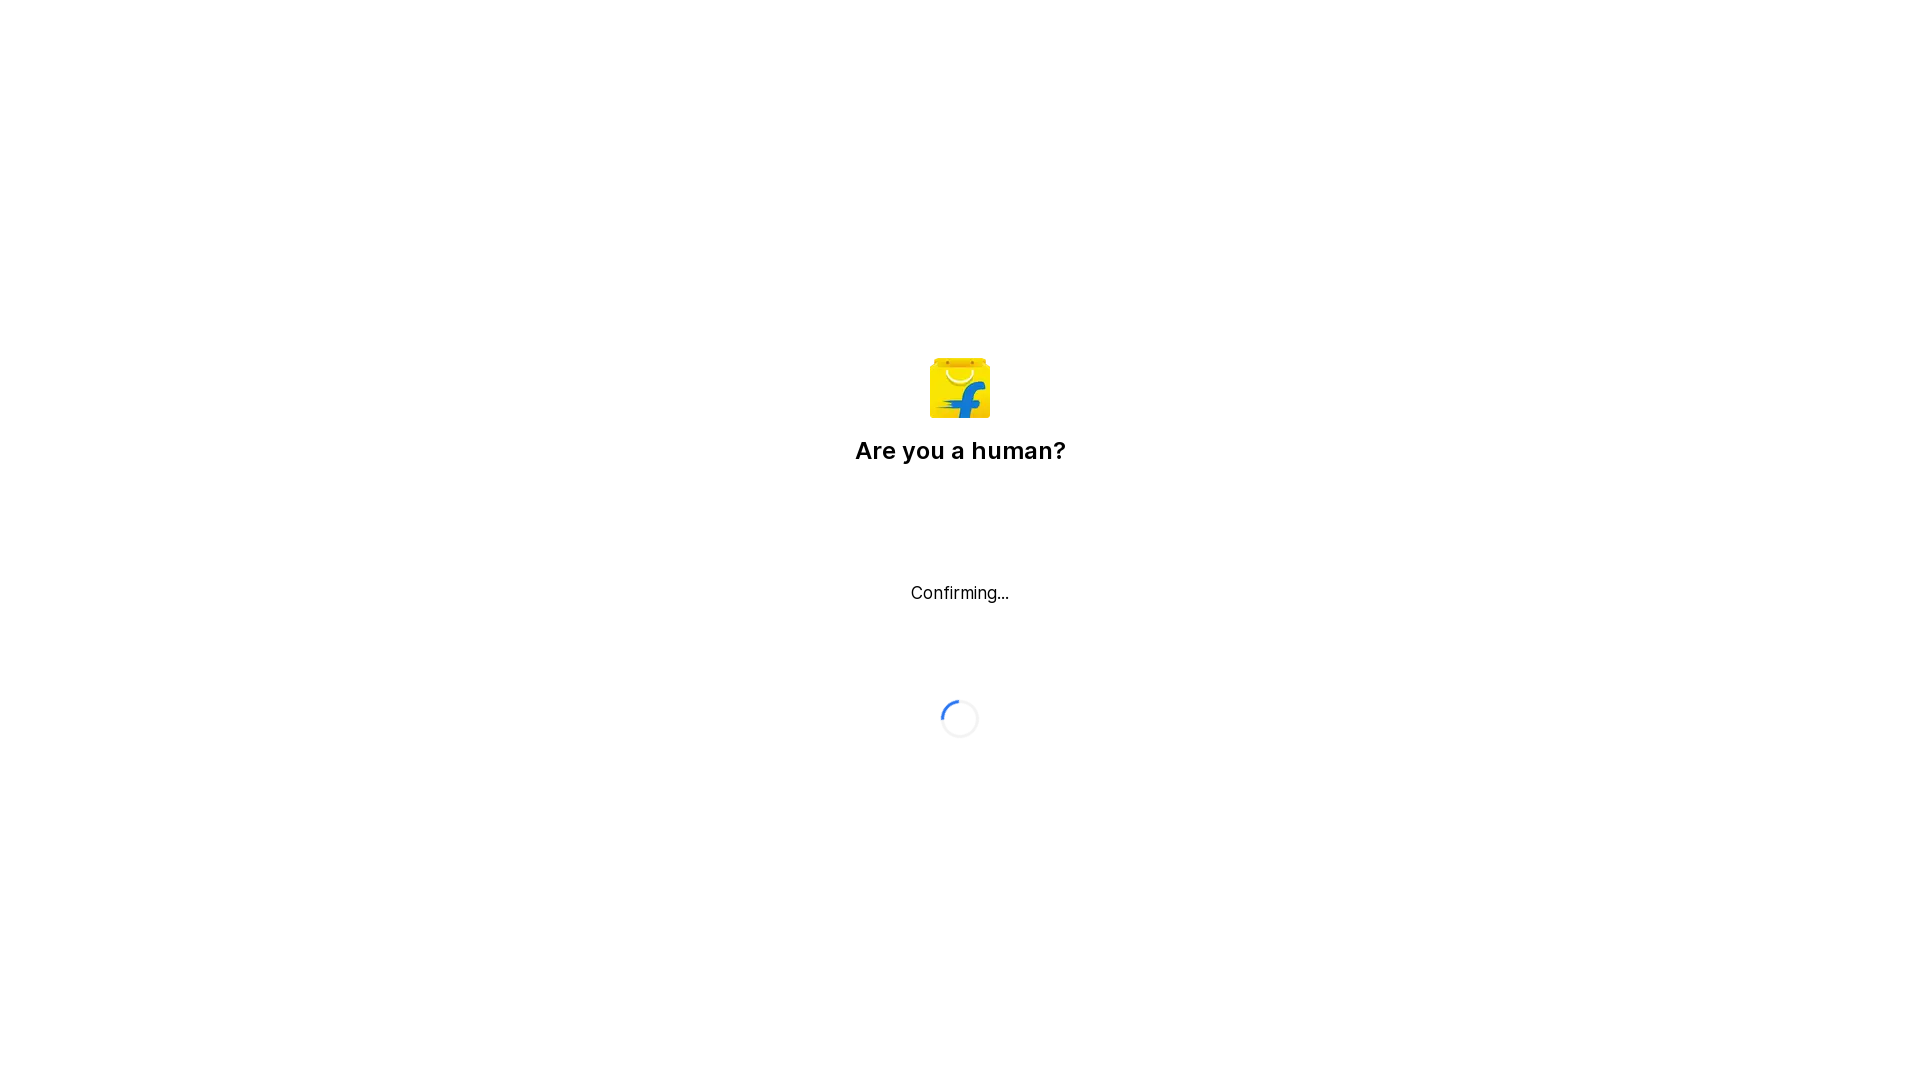

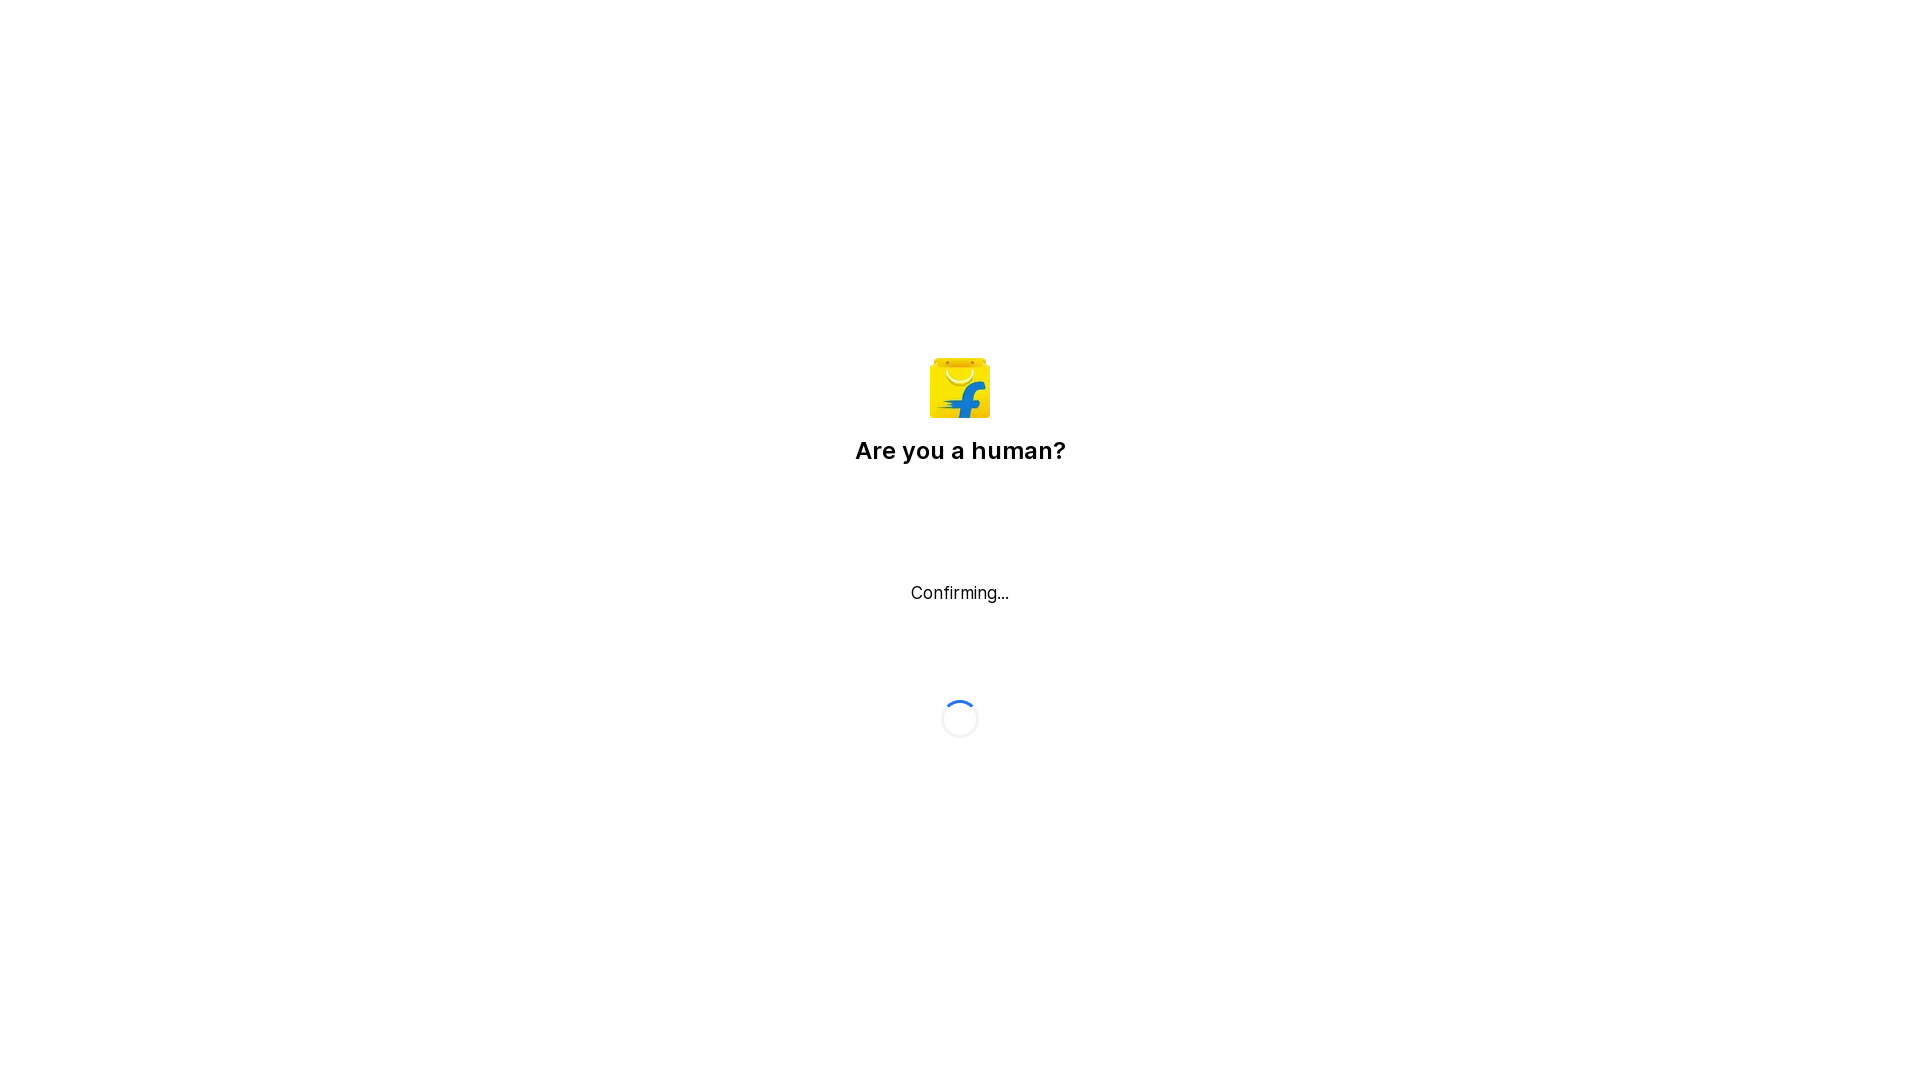